Tests the 12306 train ticket query functionality by entering departure and arrival stations, selecting a date, and clicking the query button to check for available tickets.

Starting URL: https://kyfw.12306.cn/otn/leftTicket/init

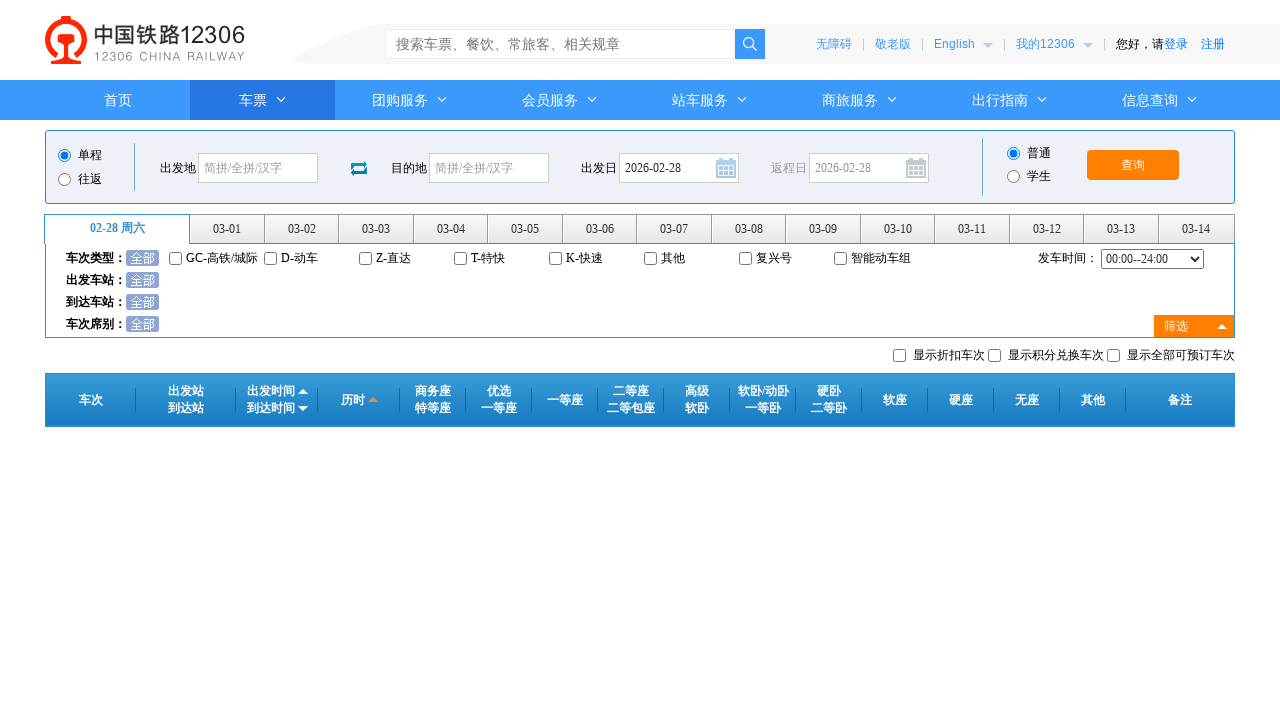

Clicked departure station field at (258, 168) on #fromStationText
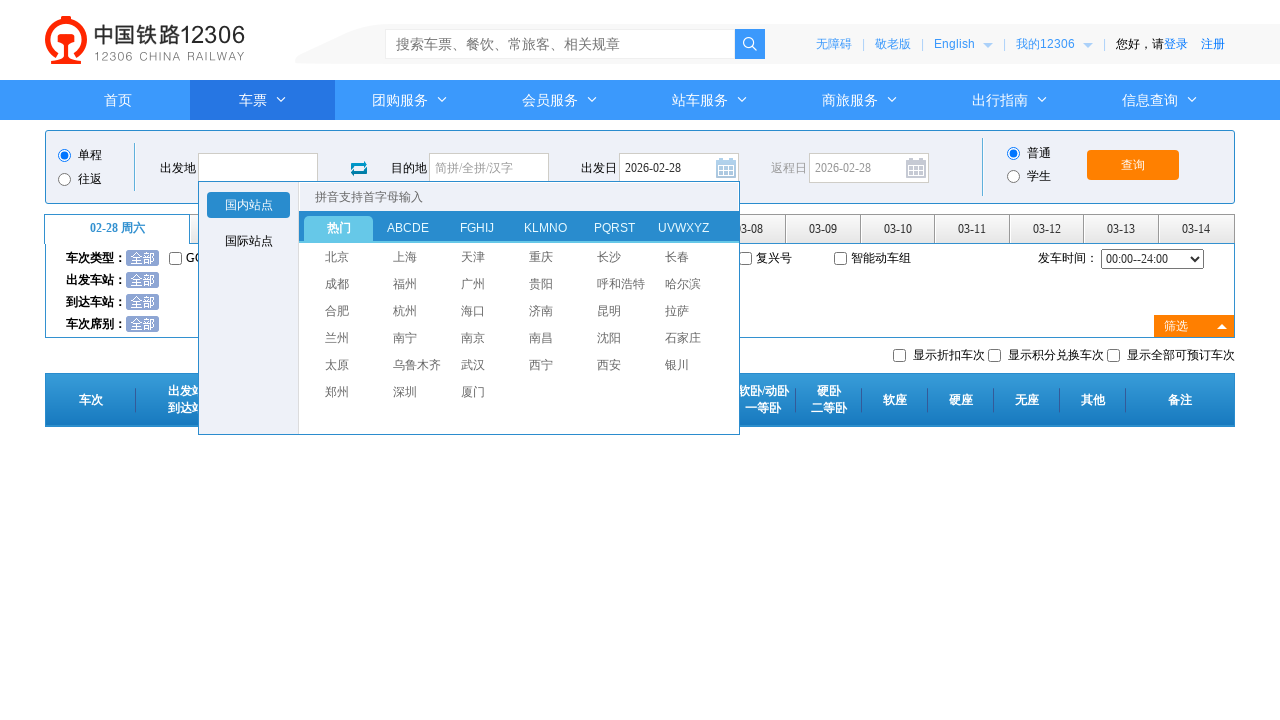

Filled departure station with '北京' (Beijing) on #fromStationText
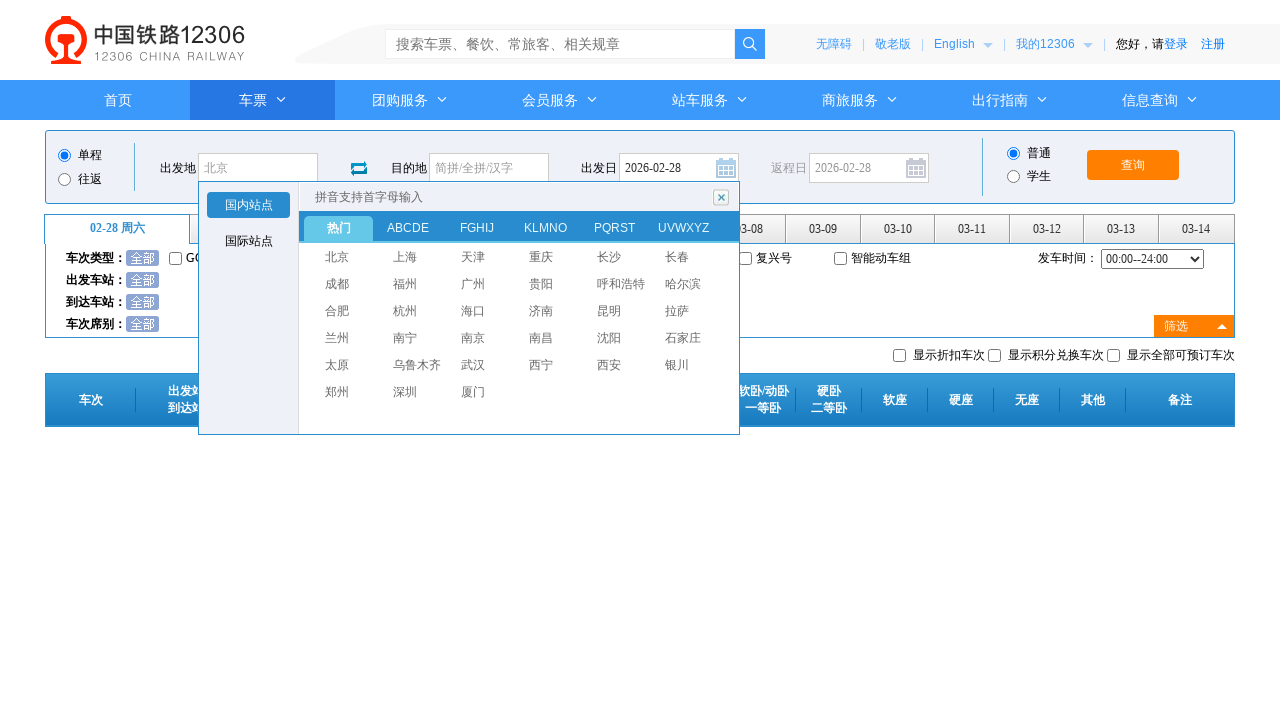

Pressed Enter to confirm departure station selection
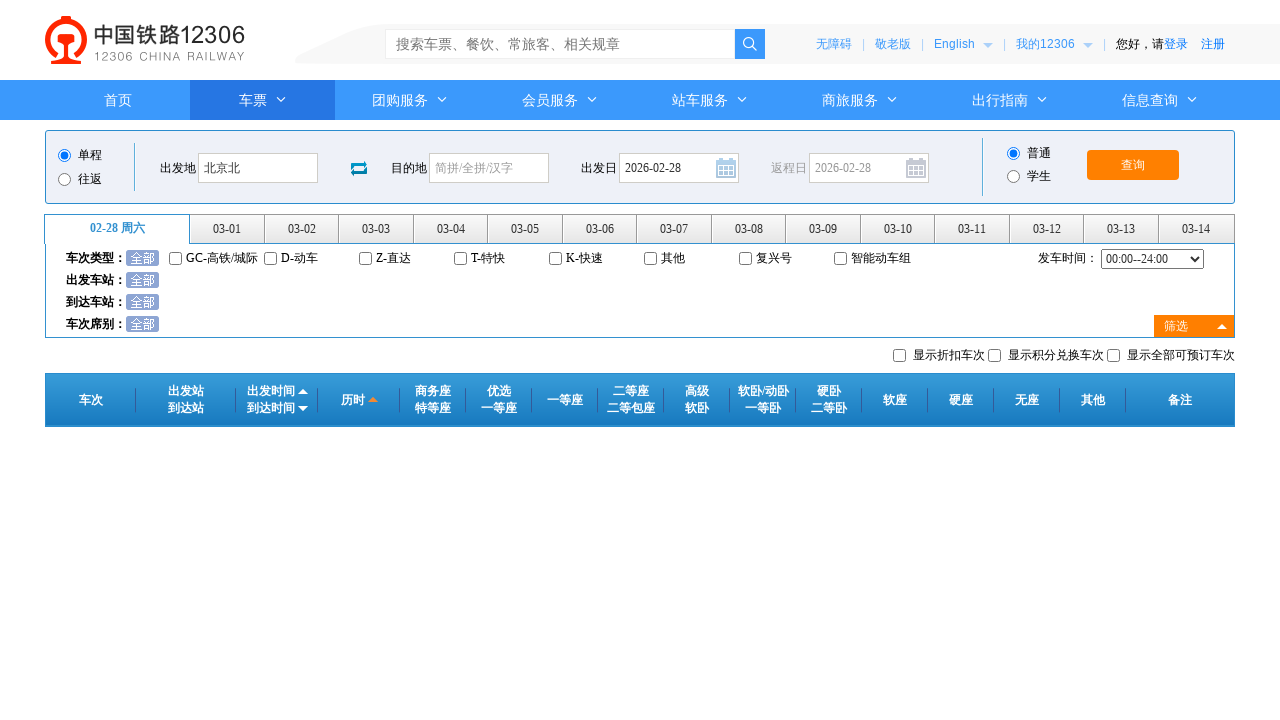

Clicked arrival station field at (489, 168) on #toStationText
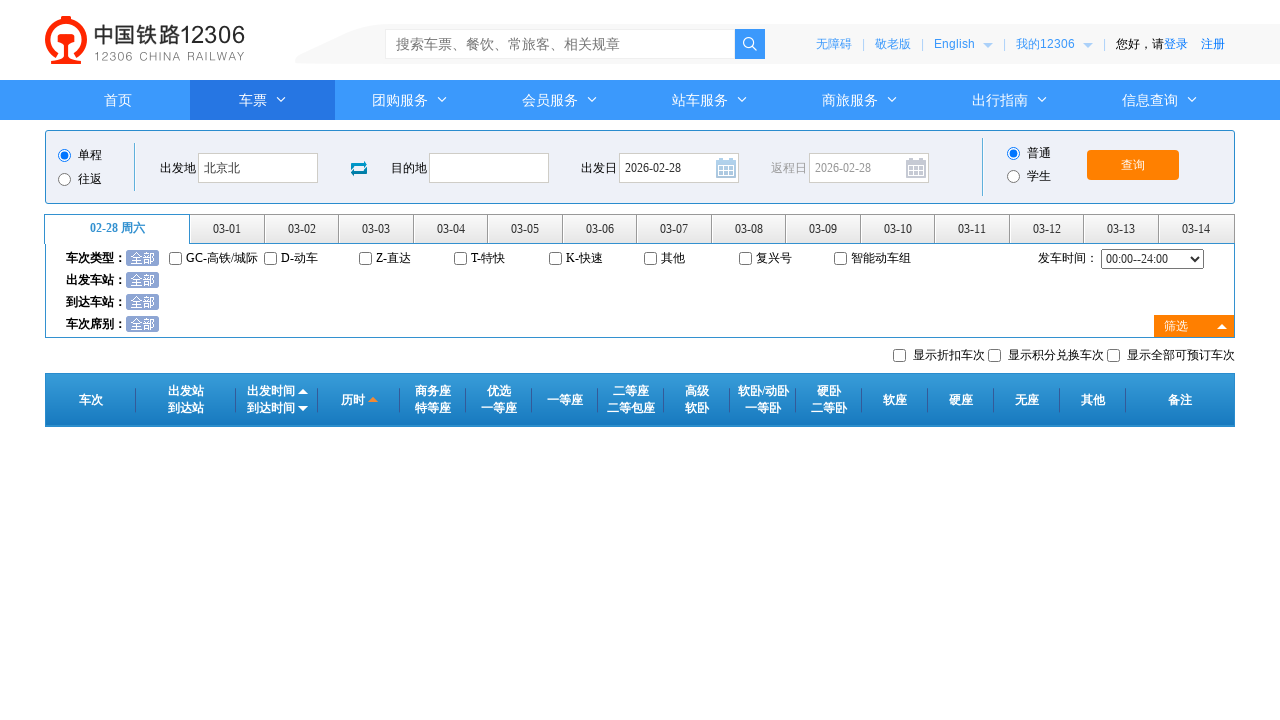

Filled arrival station with '上海' (Shanghai) on #toStationText
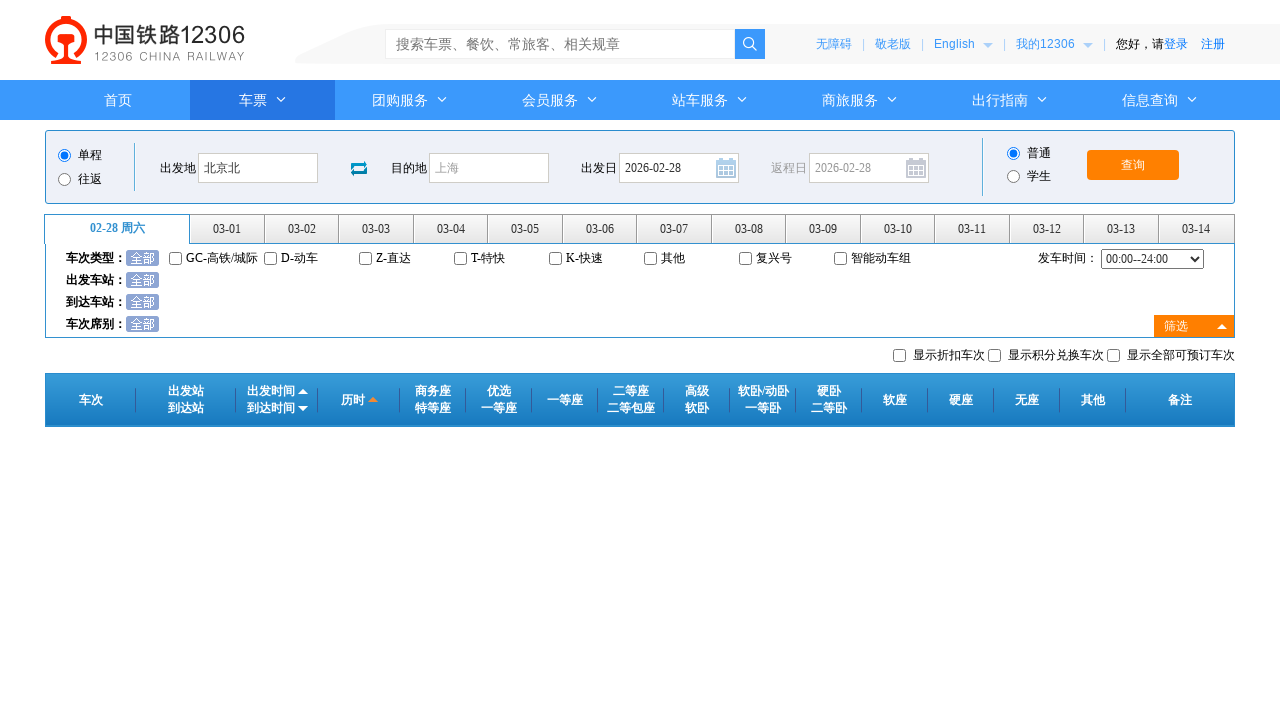

Pressed Enter to confirm arrival station selection
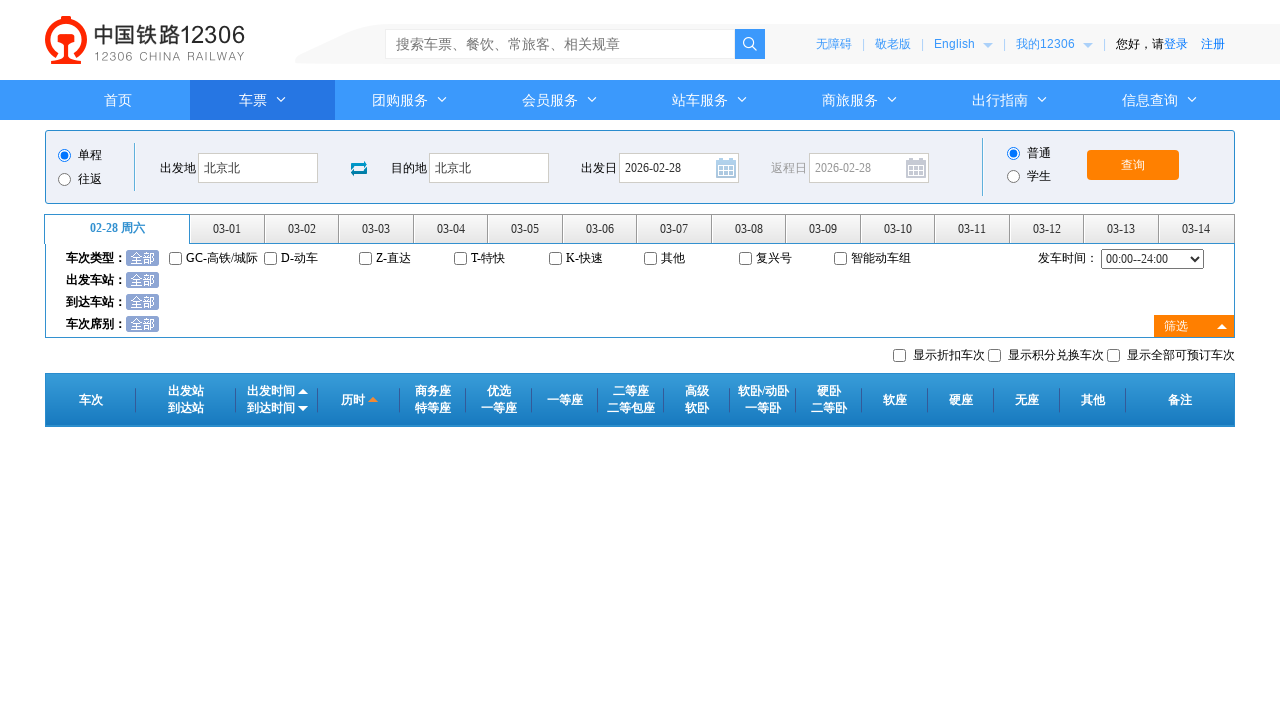

Removed readonly attribute from date field
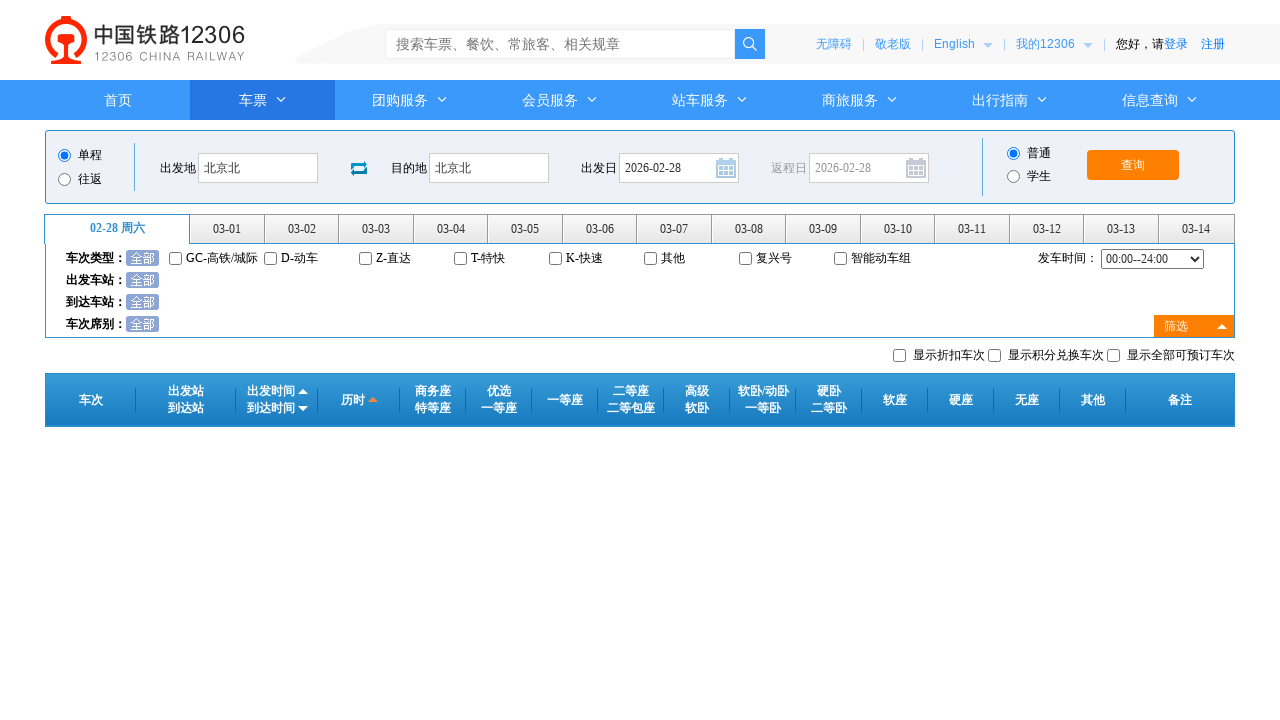

Filled date field with '2024-06-15' on #train_date
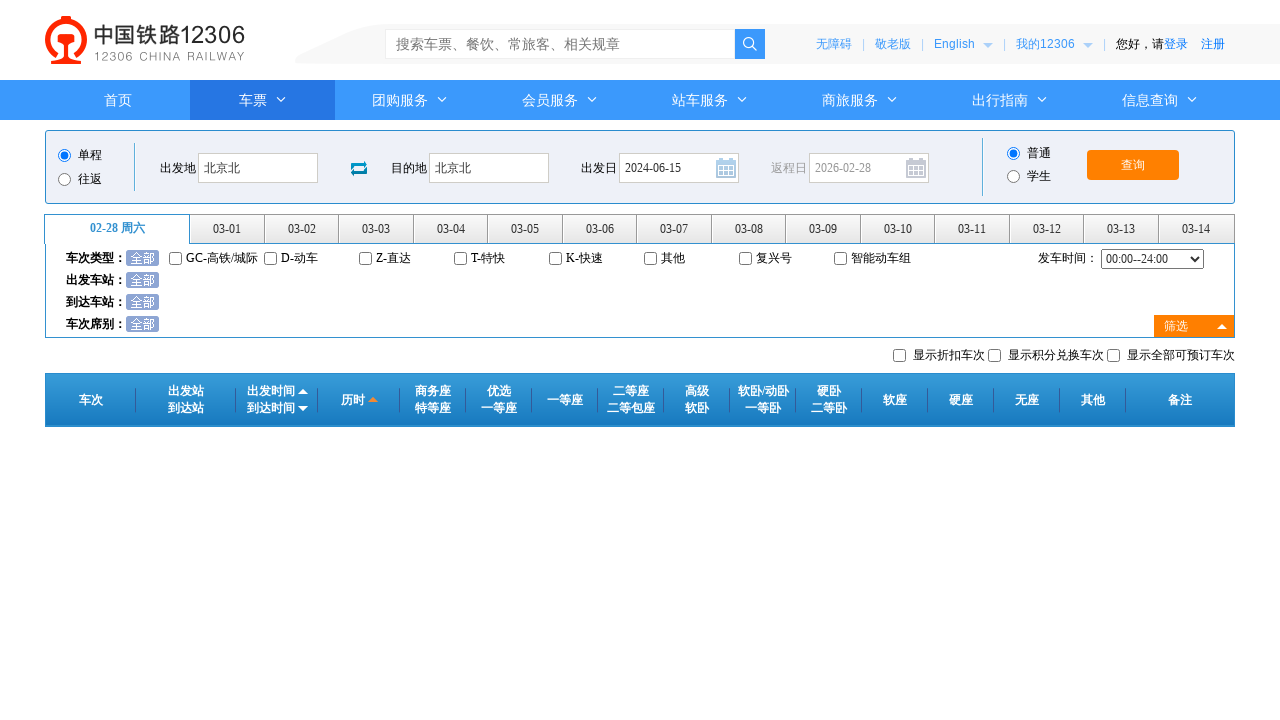

Clicked date field to confirm selection at (679, 168) on #train_date
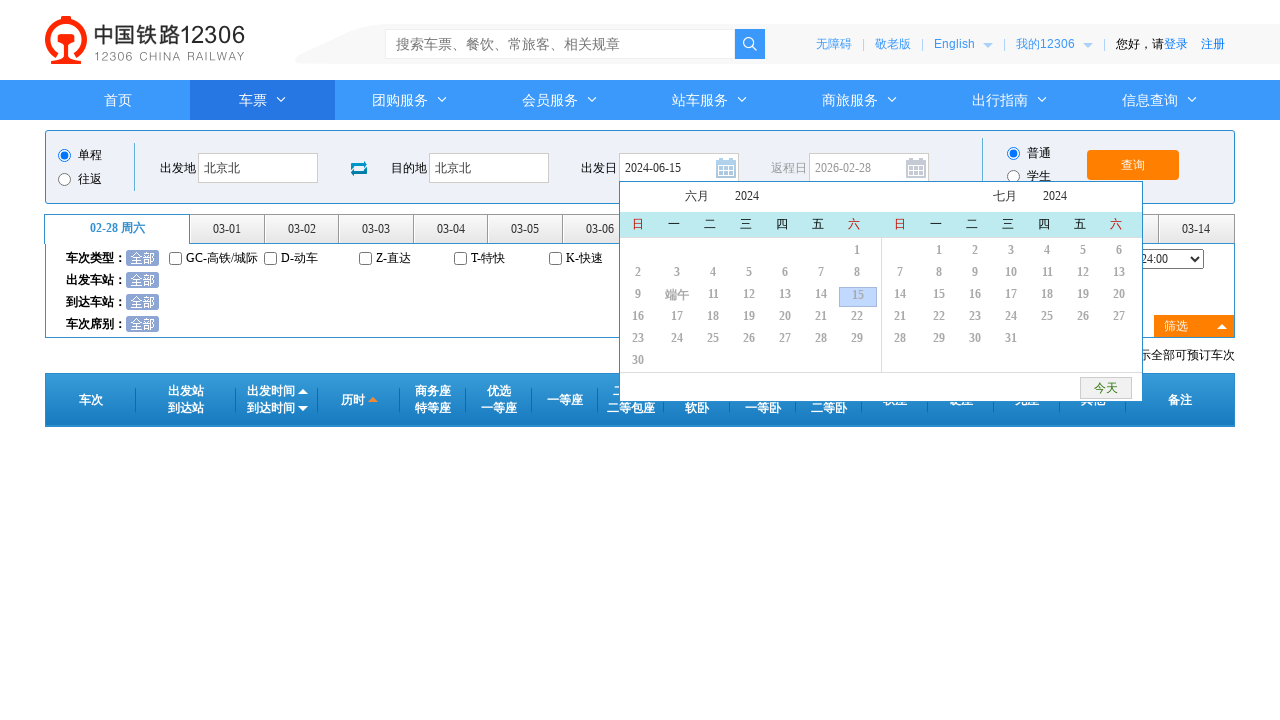

Clicked query button to search for train tickets at (1133, 165) on #query_ticket
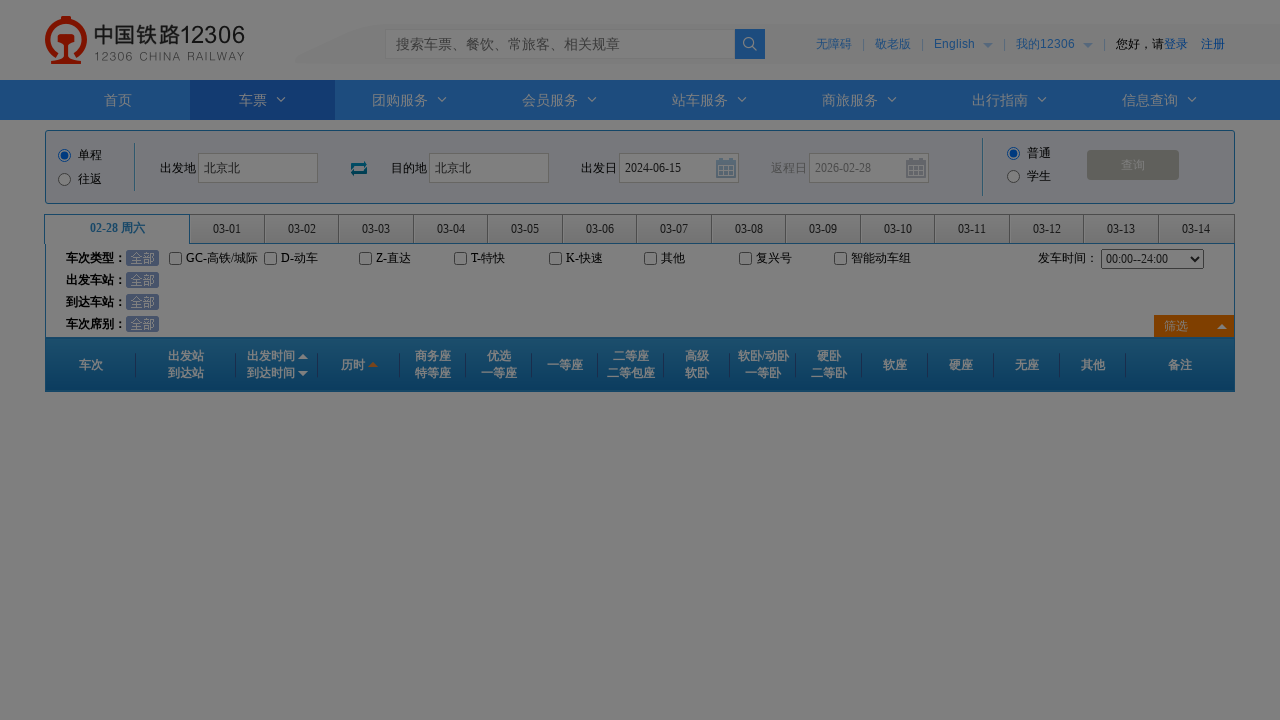

Waited 2 seconds for search results to load
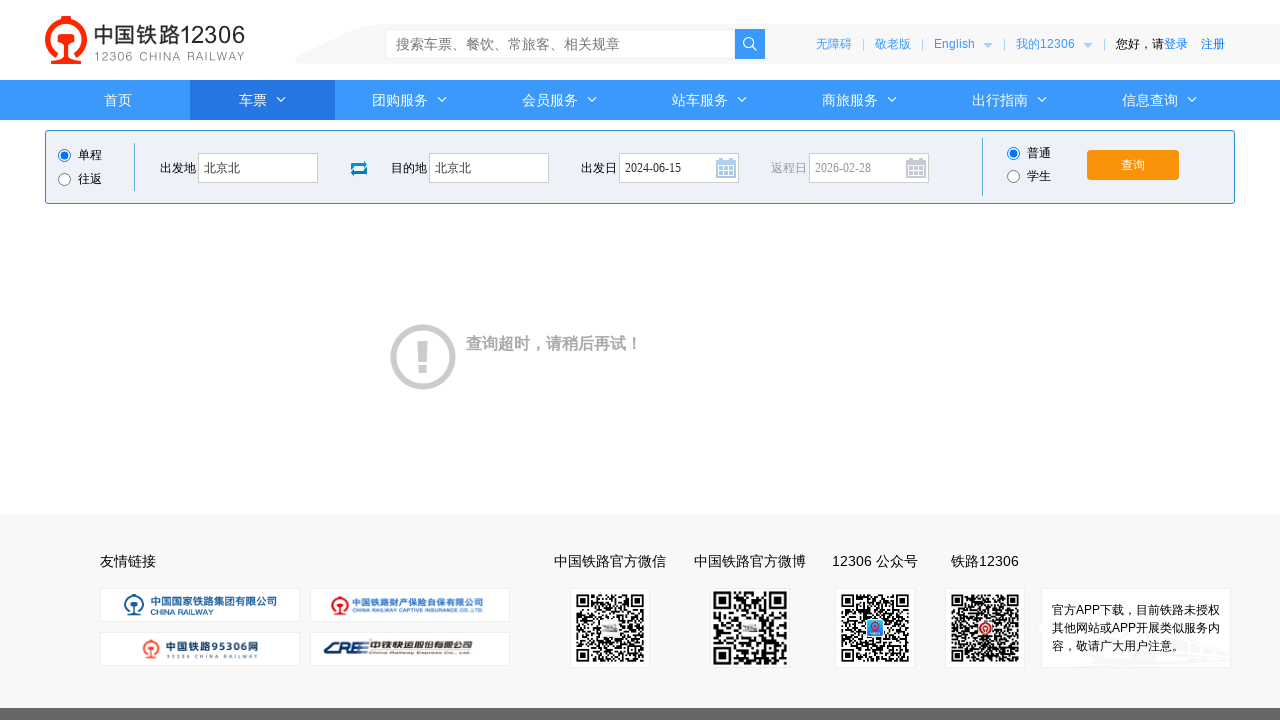

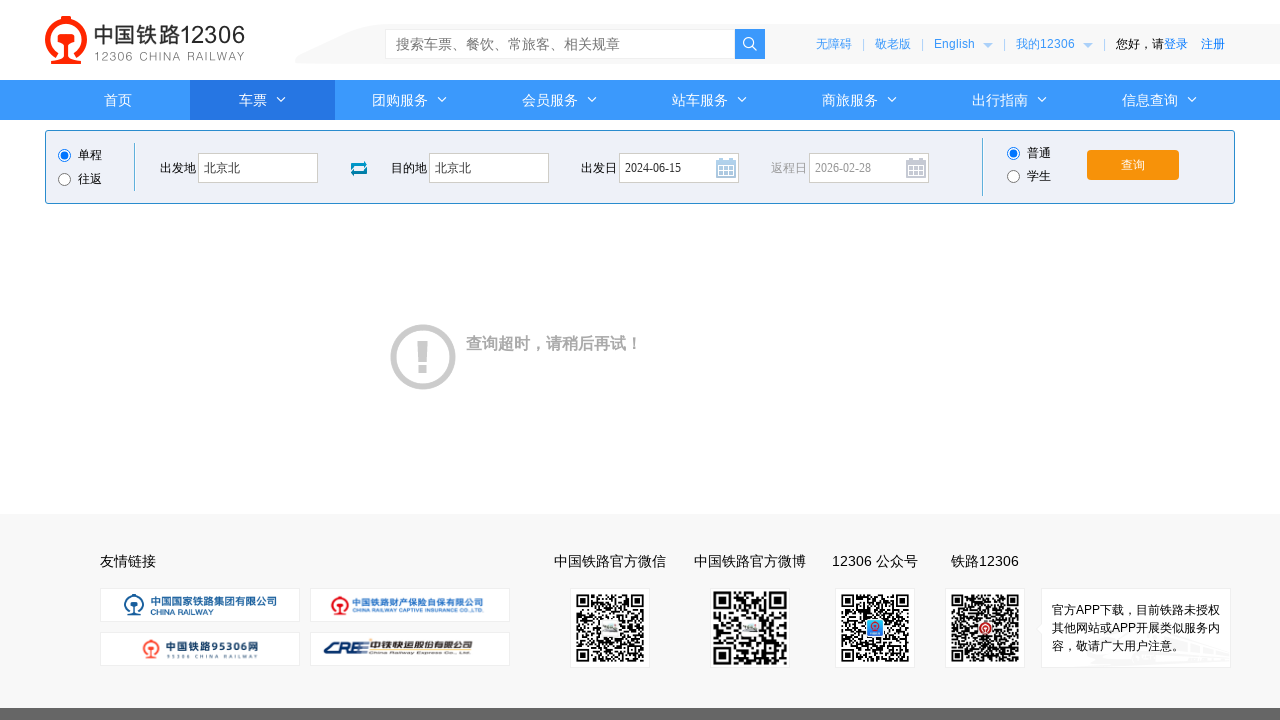